Tests updating an existing cookie by adding a cookie with the same name but new value

Starting URL: https://bonigarcia.dev/selenium-webdriver-java/cookies.html

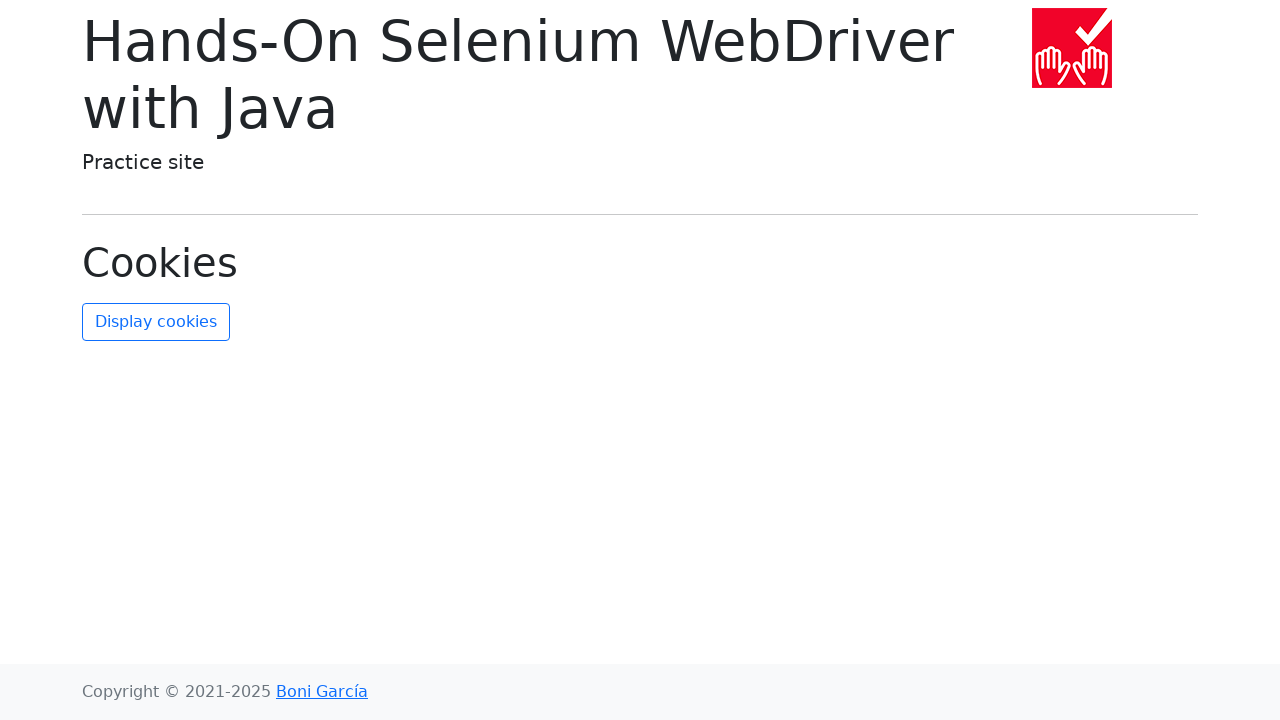

Added/updated username cookie with new value 'new-value'
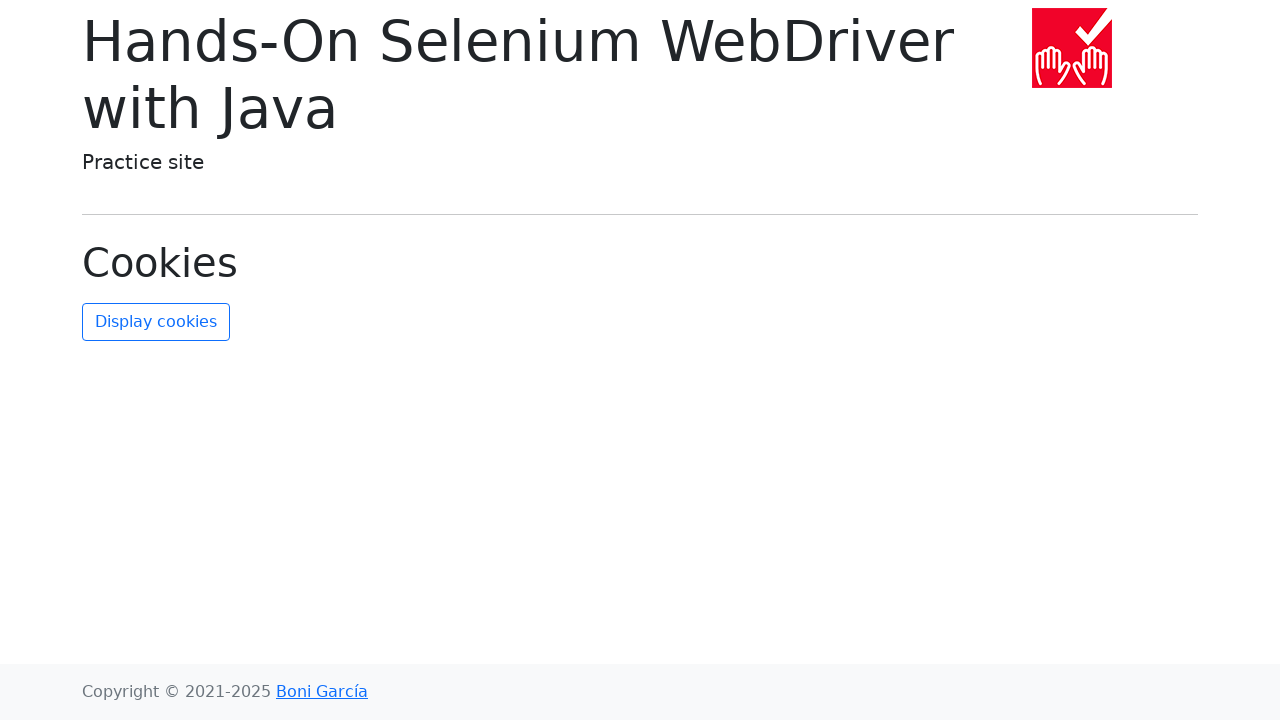

Clicked refresh cookies button to display updated cookies in UI at (156, 322) on #refresh-cookies
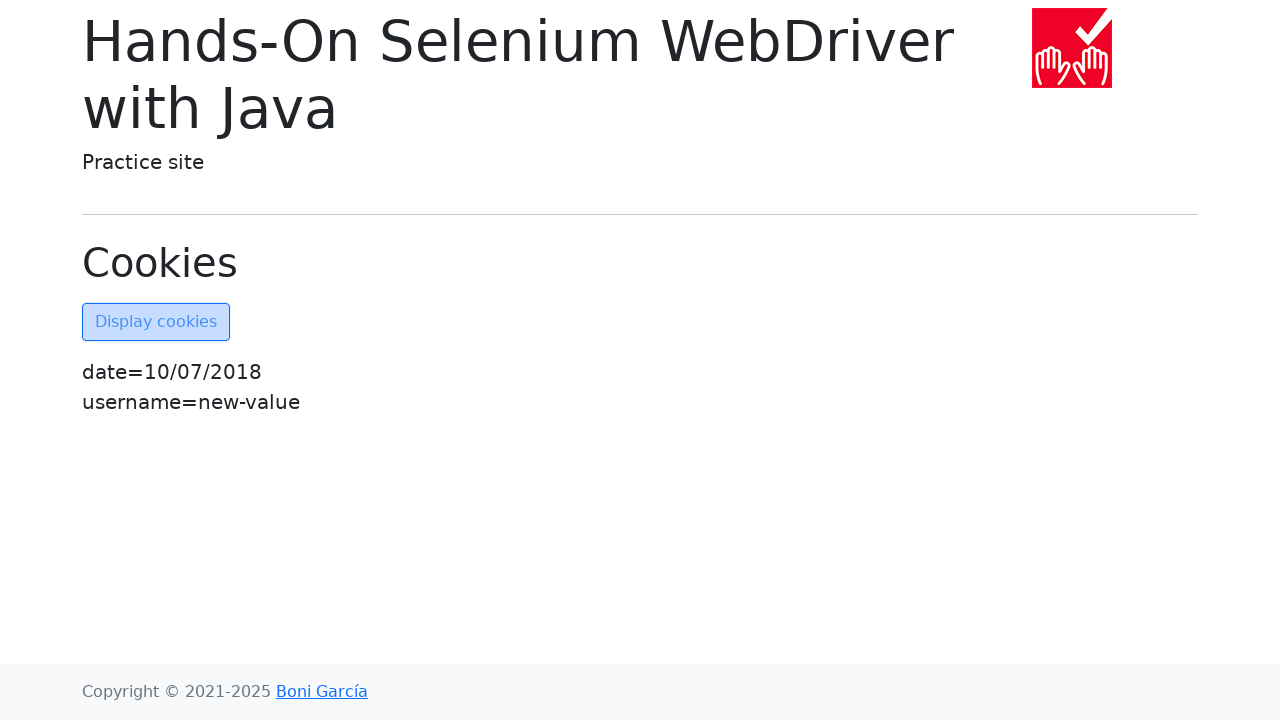

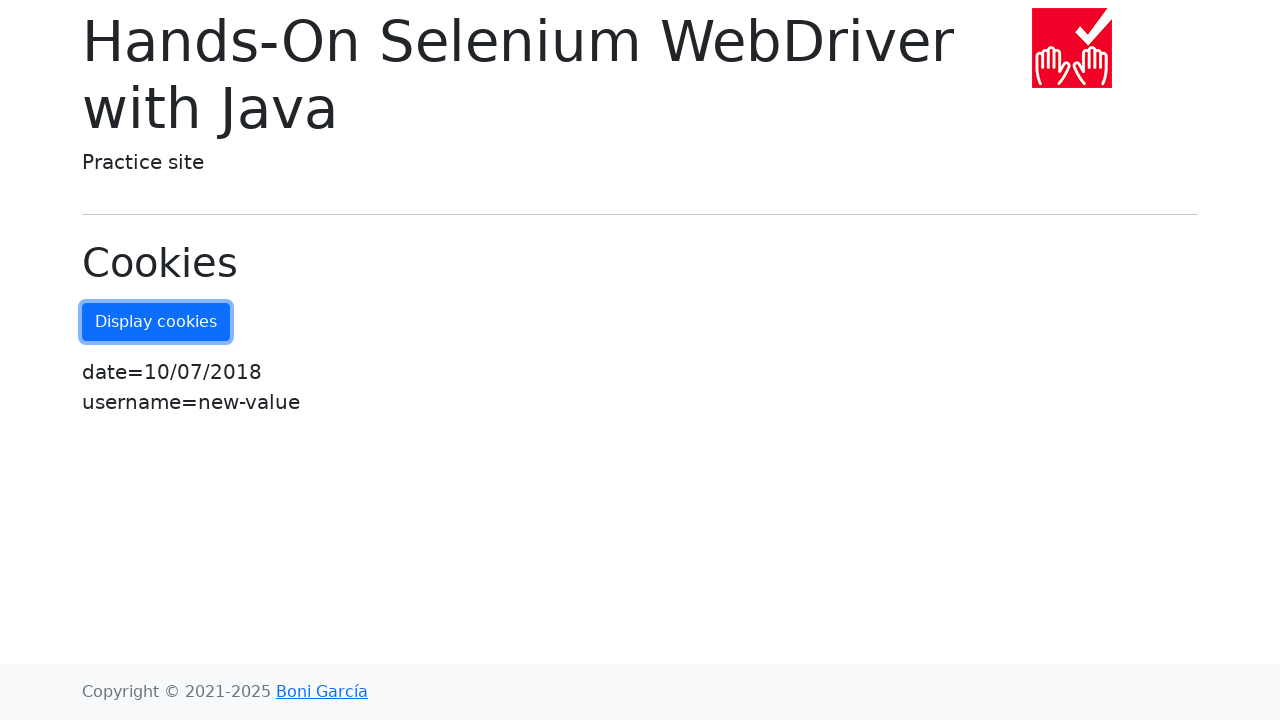